Tests dropdown selection functionality by selecting options using different methods (by value and by visible text)

Starting URL: https://www.rahulshettyacademy.com/AutomationPractice/

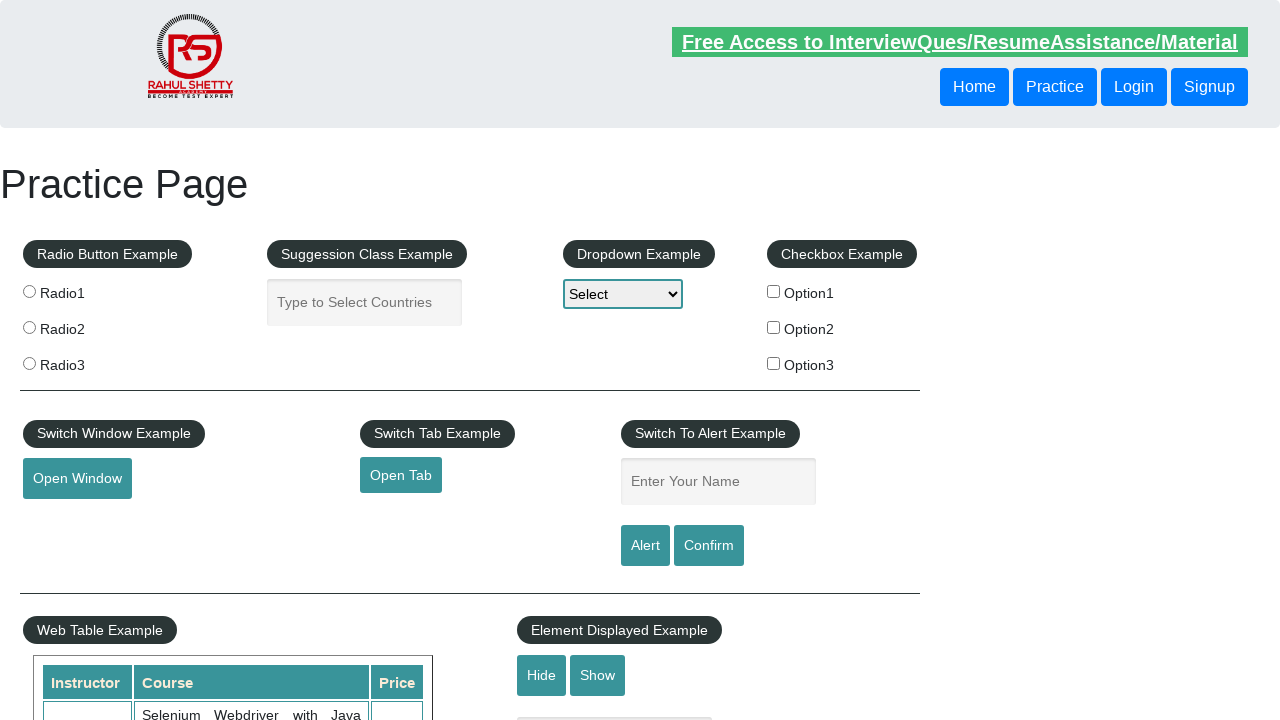

Clicked on dropdown to open it at (623, 294) on #dropdown-class-example
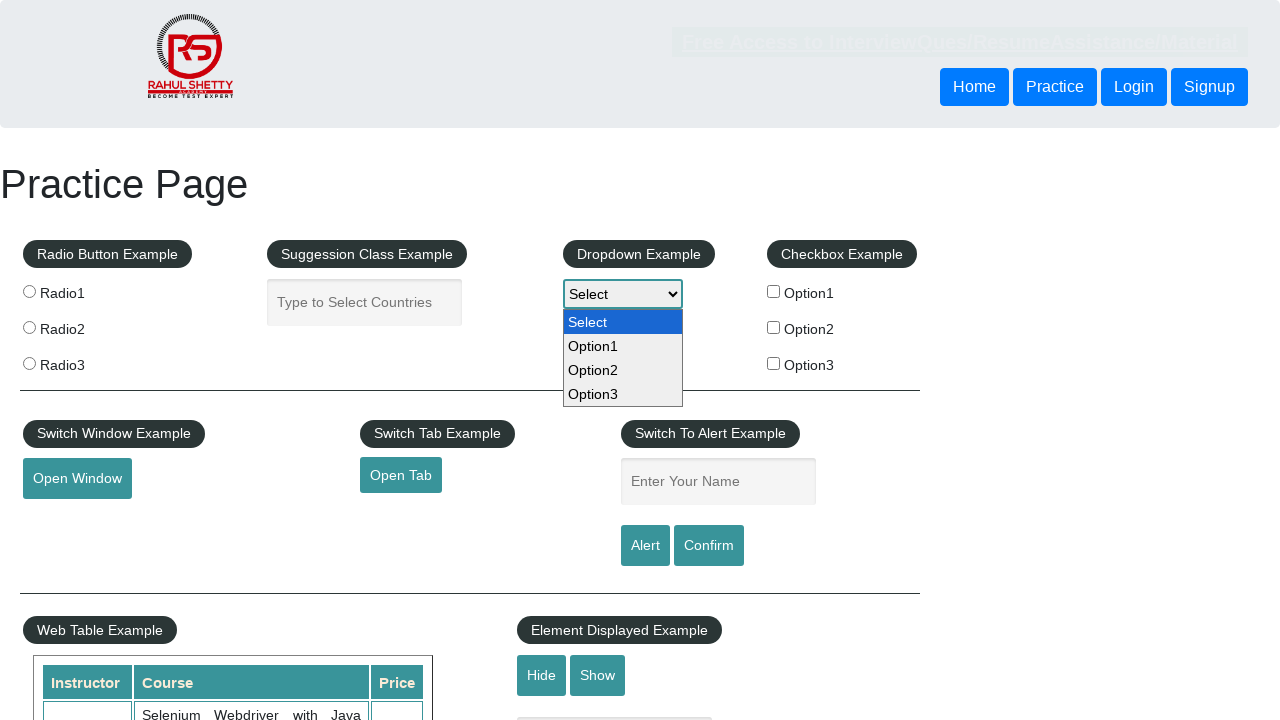

Selected first option by value 'option1' on #dropdown-class-example
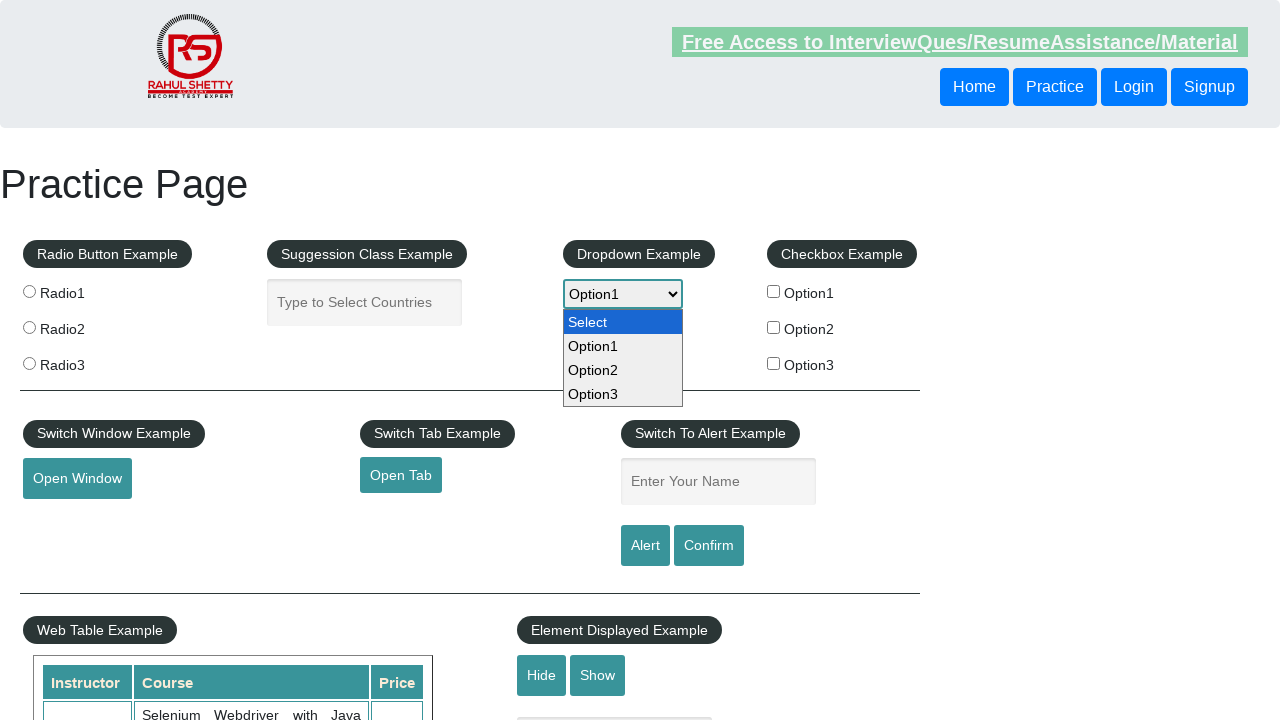

Selected second option by visible text 'Option2' on #dropdown-class-example
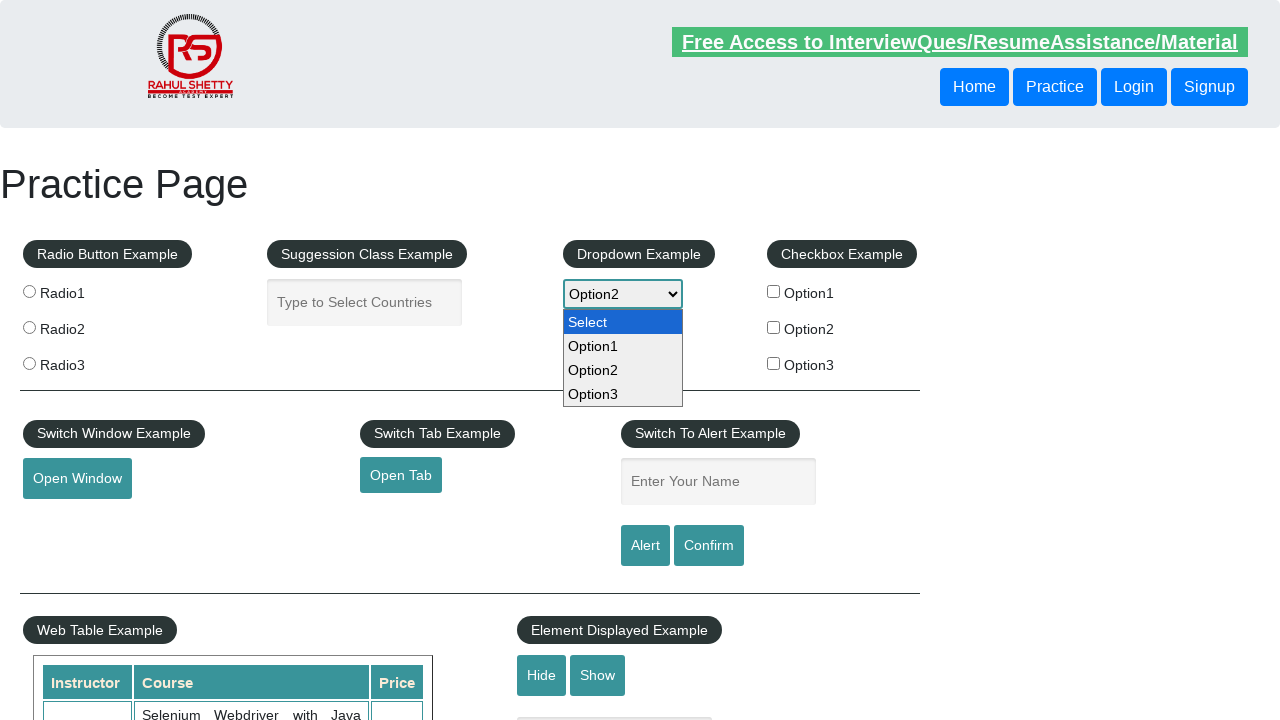

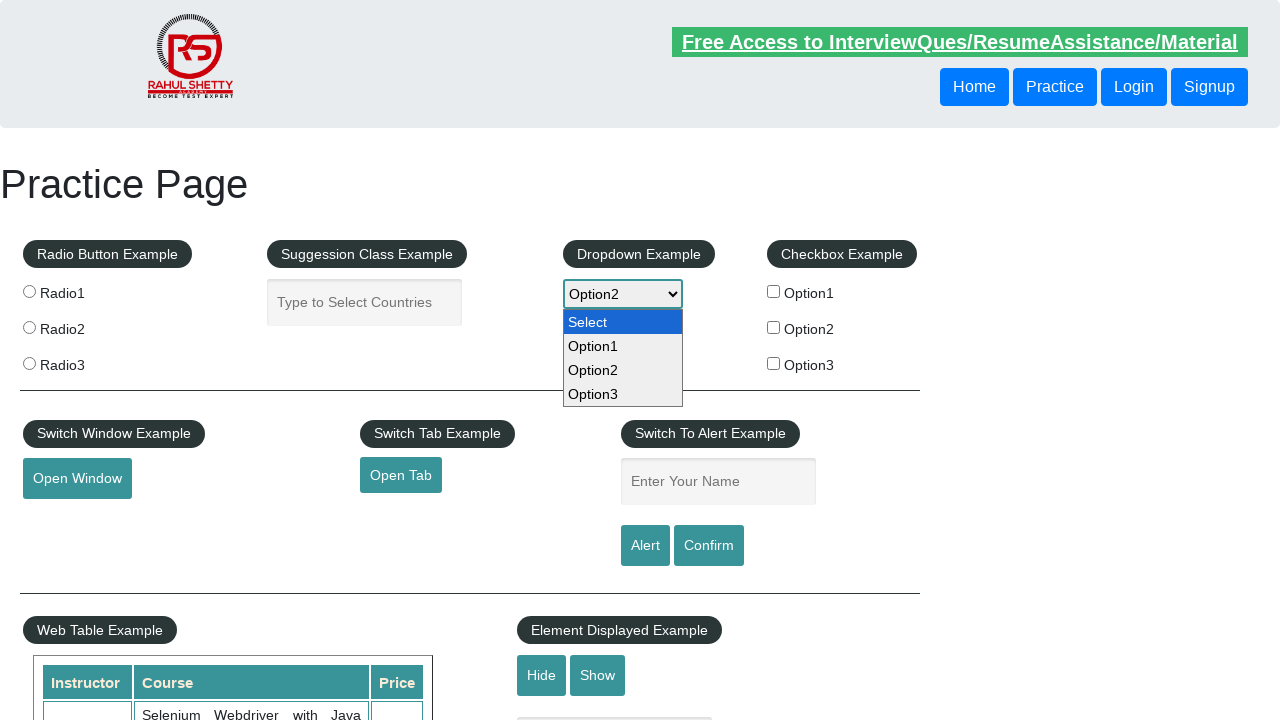